Tests clicking on the customer icon element with exception handling

Starting URL: https://justintime.in

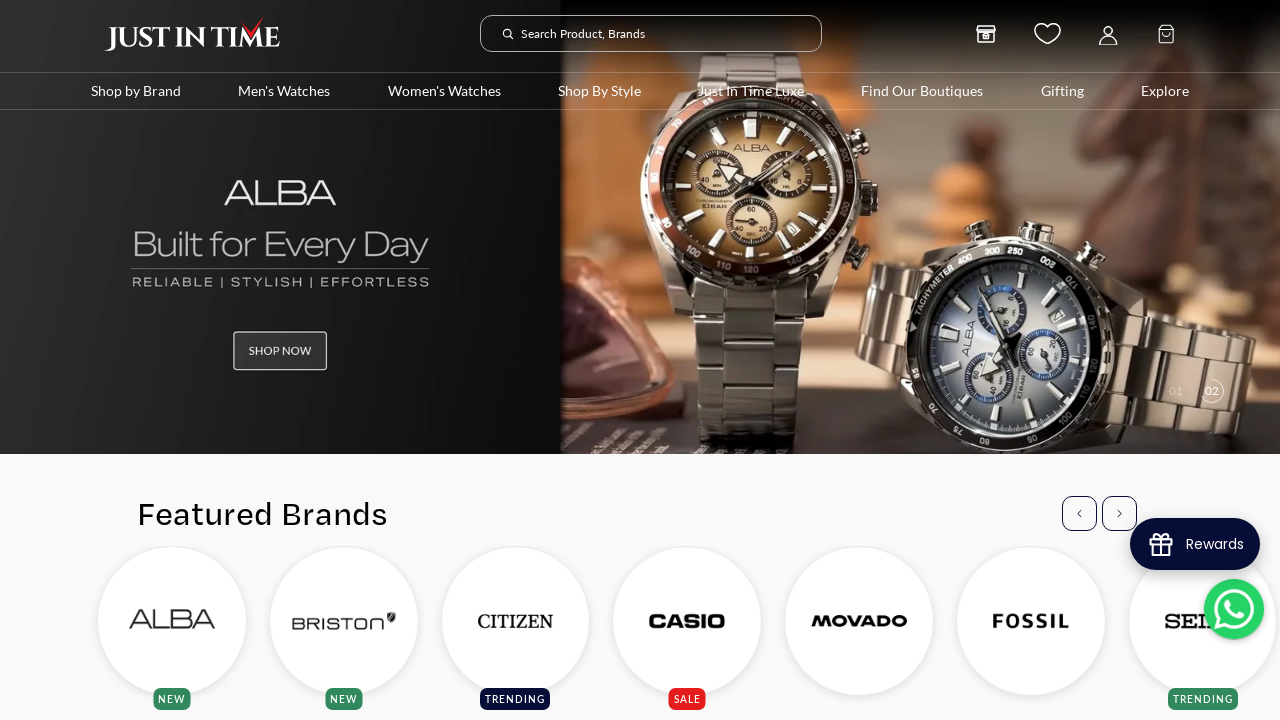

Failed to click customer icon - invalid xpath on xpath=//div[@class='custom-icon custom-customer']
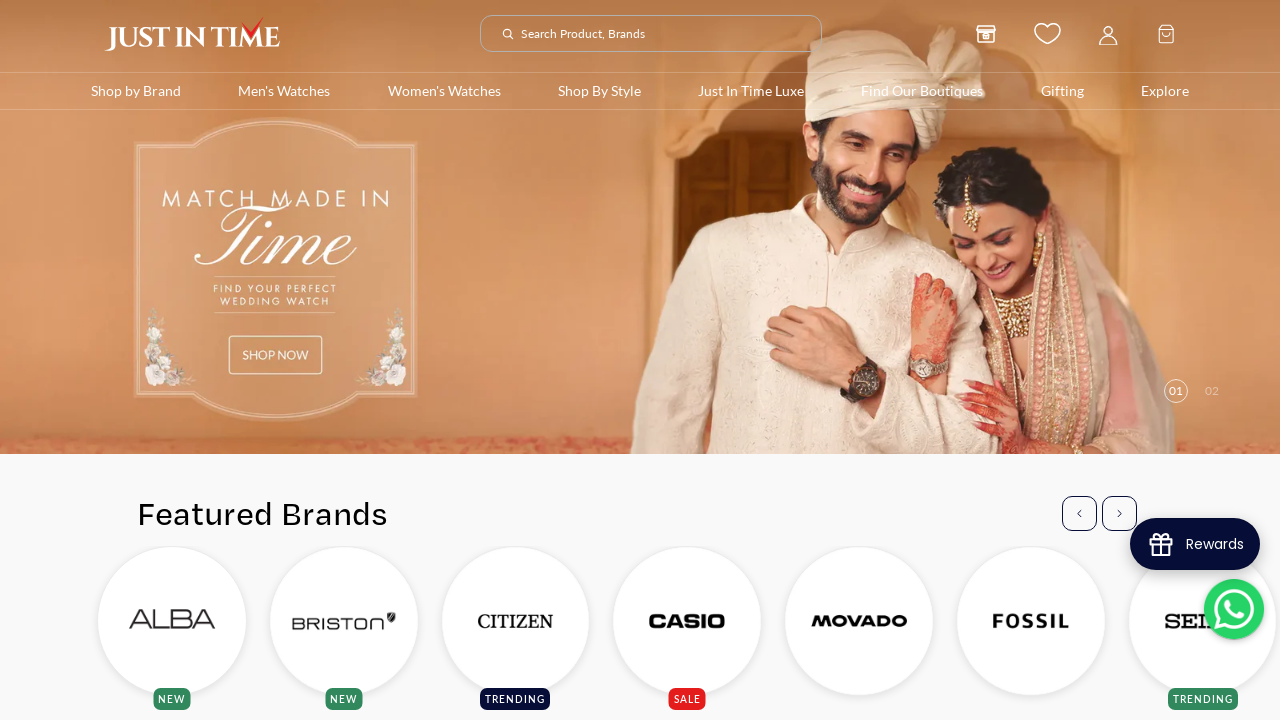

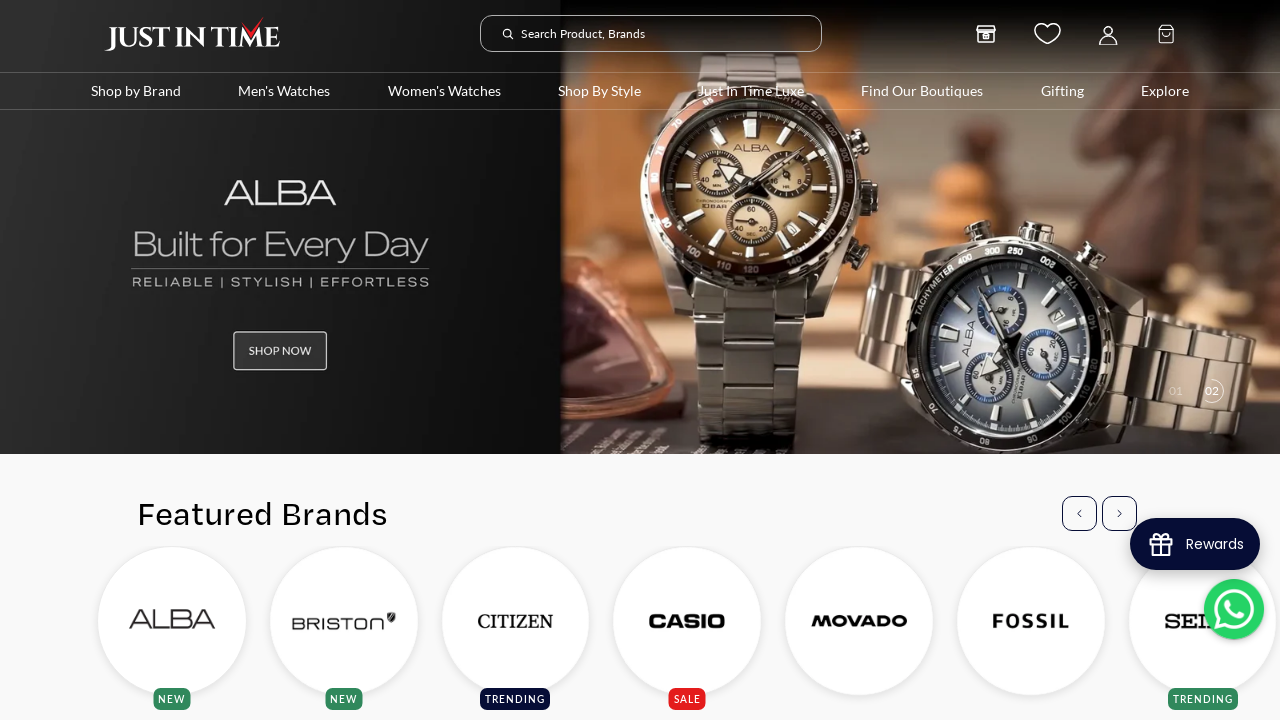